Tests filtering to display all items after viewing active and completed

Starting URL: https://demo.playwright.dev/todomvc

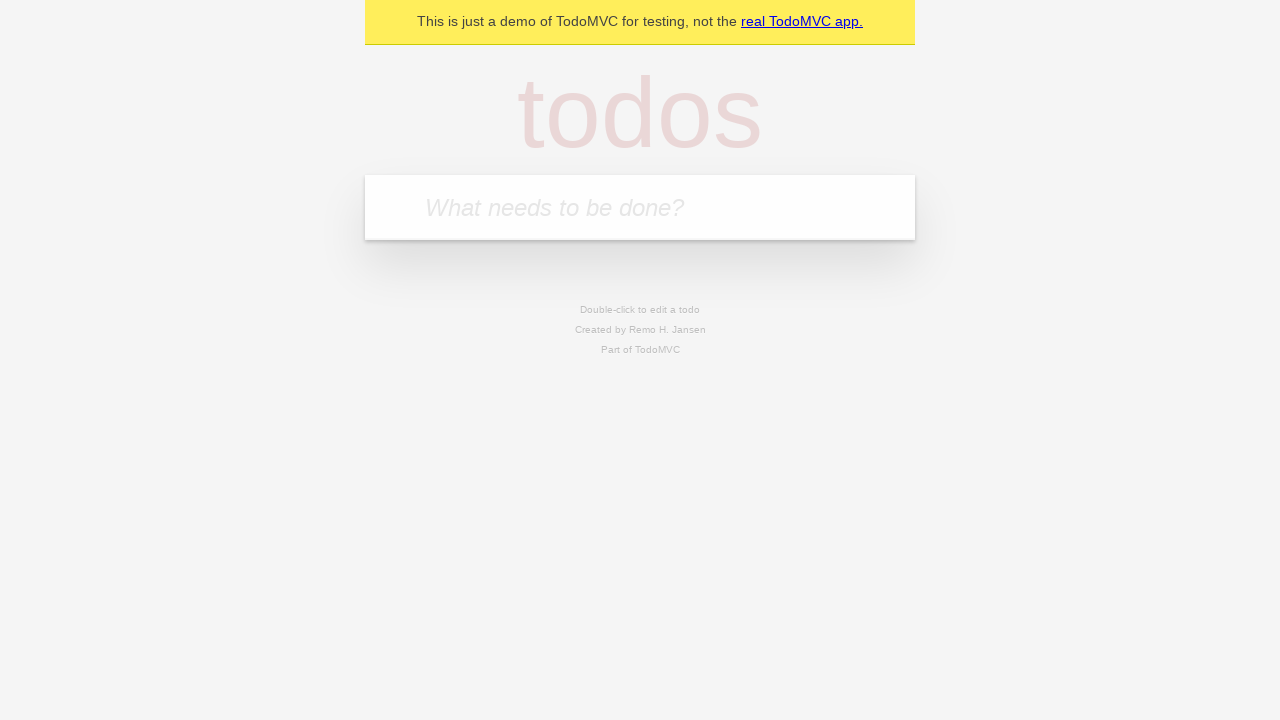

Filled todo input with 'buy some cheese' on internal:attr=[placeholder="What needs to be done?"i]
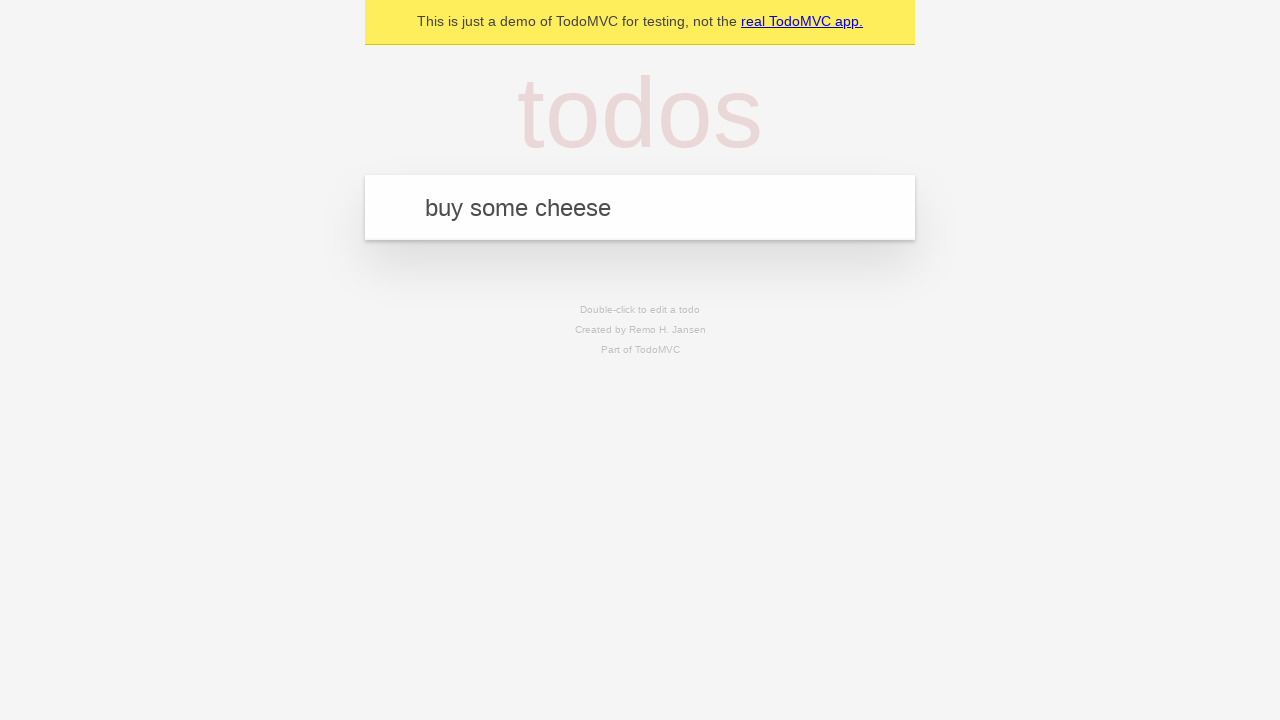

Pressed Enter to add 'buy some cheese' to todo list on internal:attr=[placeholder="What needs to be done?"i]
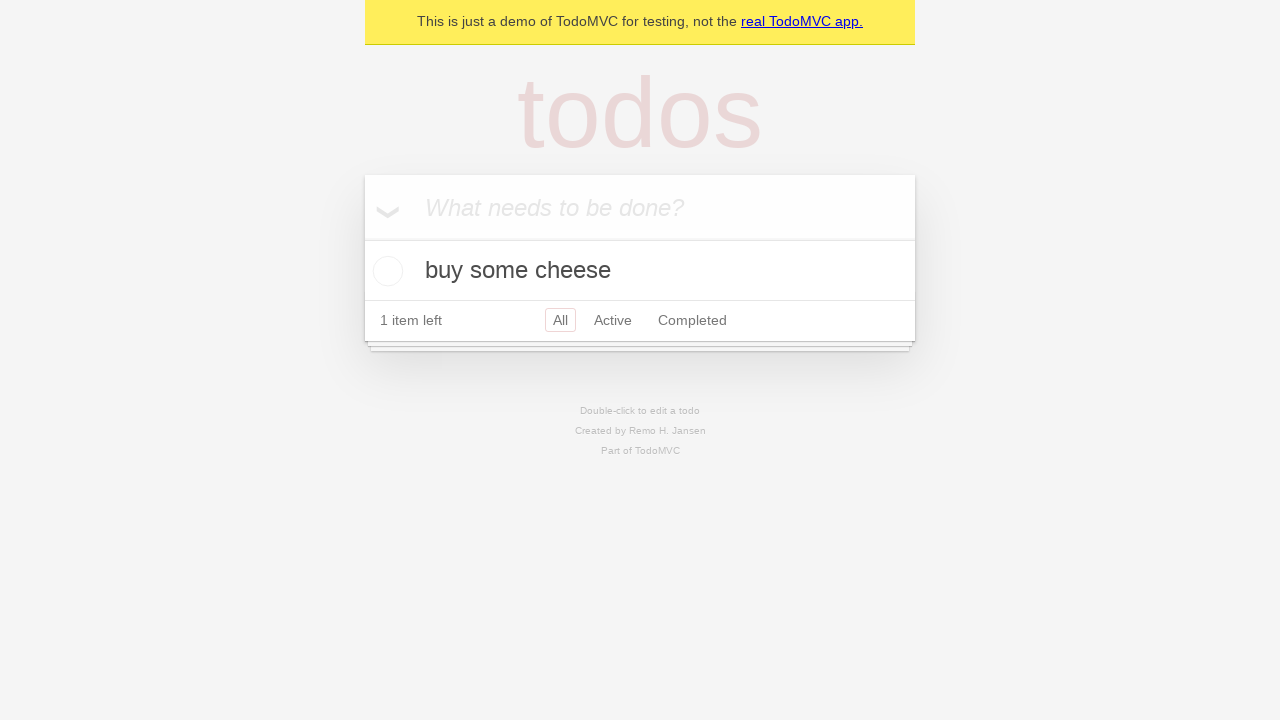

Filled todo input with 'feed the cat' on internal:attr=[placeholder="What needs to be done?"i]
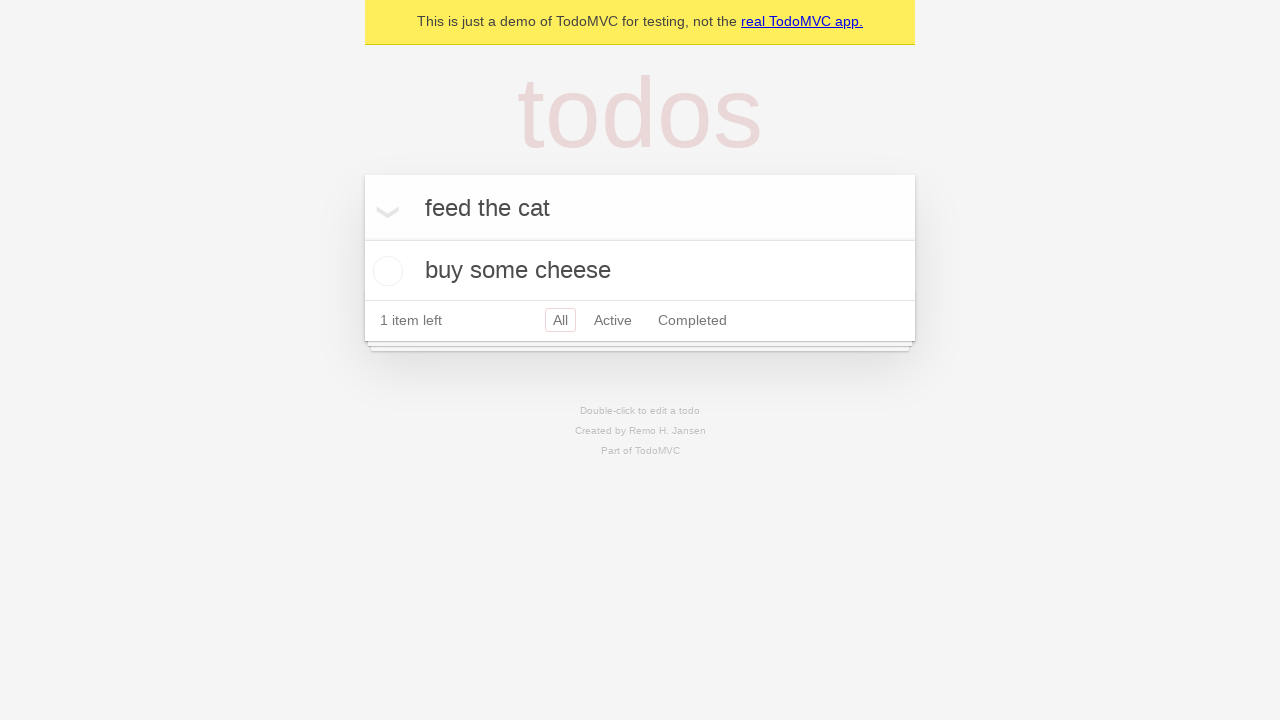

Pressed Enter to add 'feed the cat' to todo list on internal:attr=[placeholder="What needs to be done?"i]
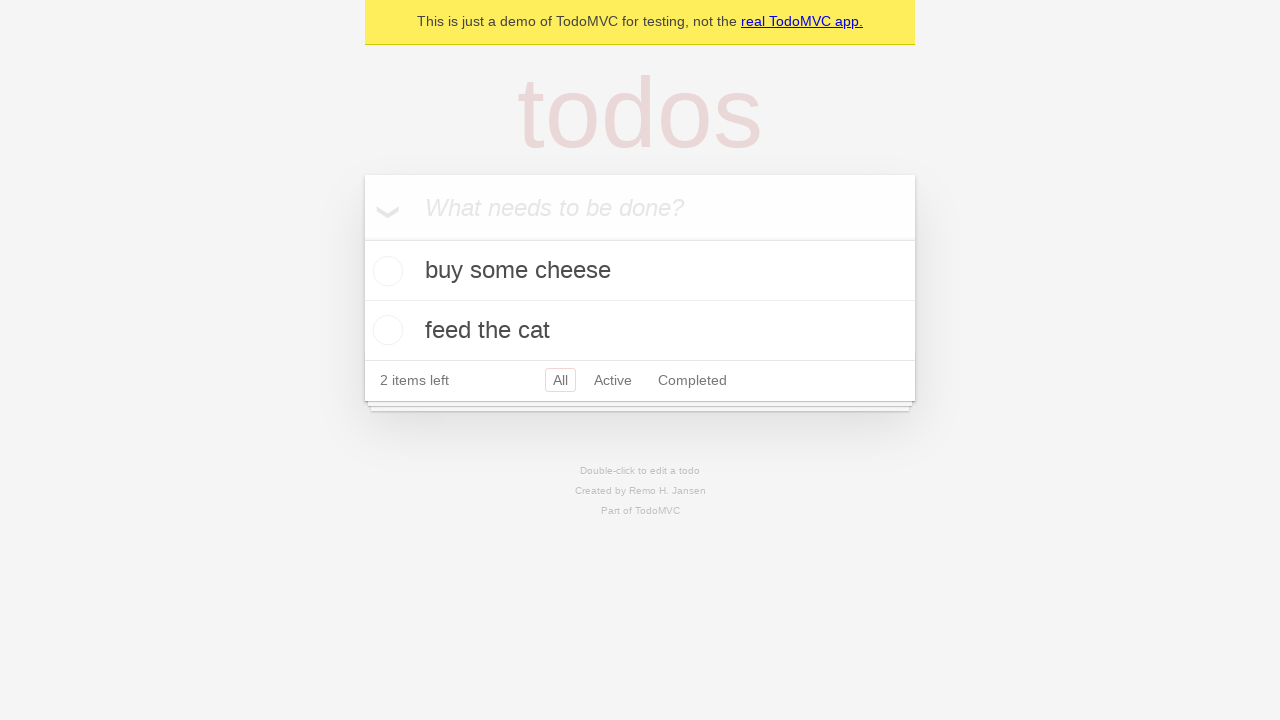

Filled todo input with 'book a doctors appointment' on internal:attr=[placeholder="What needs to be done?"i]
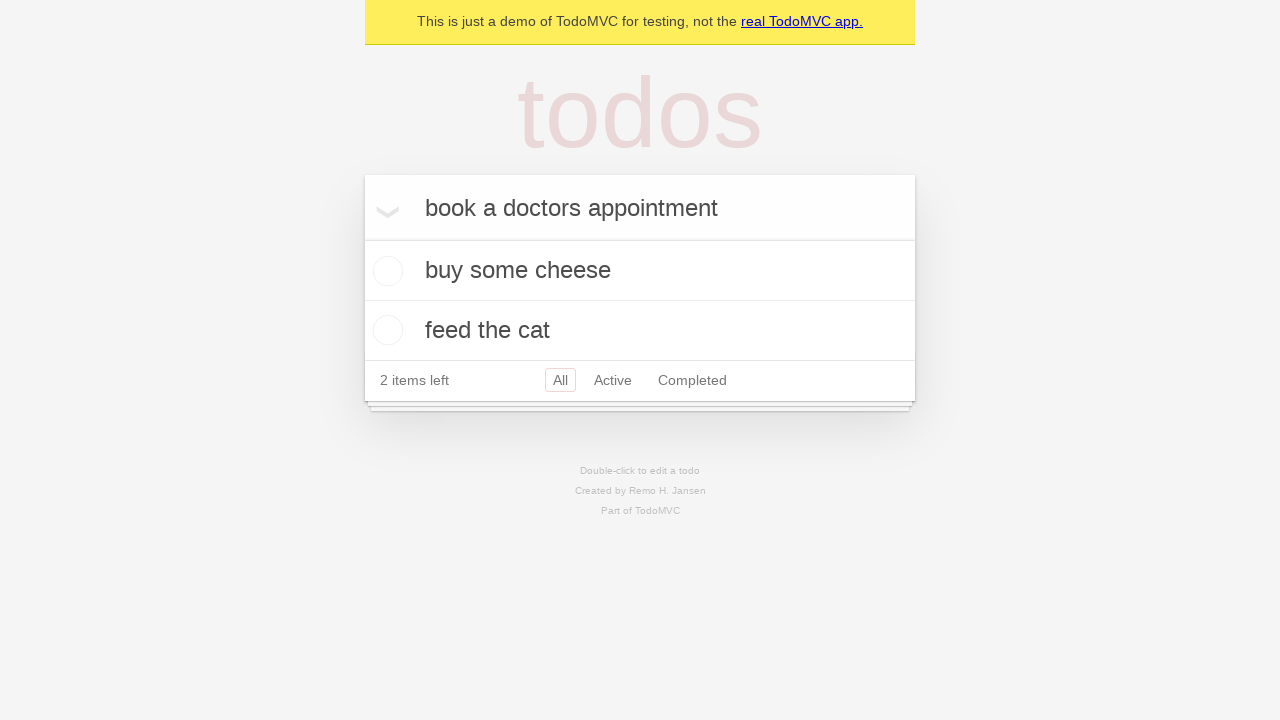

Pressed Enter to add 'book a doctors appointment' to todo list on internal:attr=[placeholder="What needs to be done?"i]
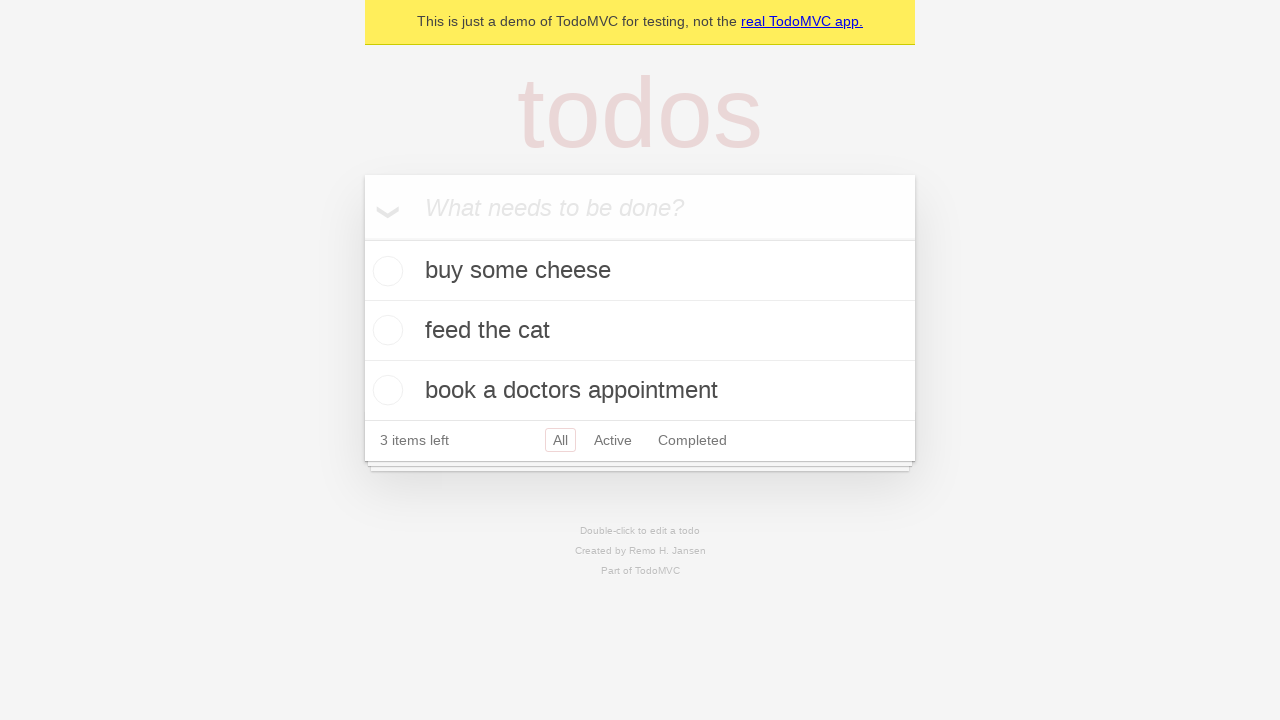

Checked the second todo item at (385, 330) on internal:testid=[data-testid="todo-item"s] >> nth=1 >> internal:role=checkbox
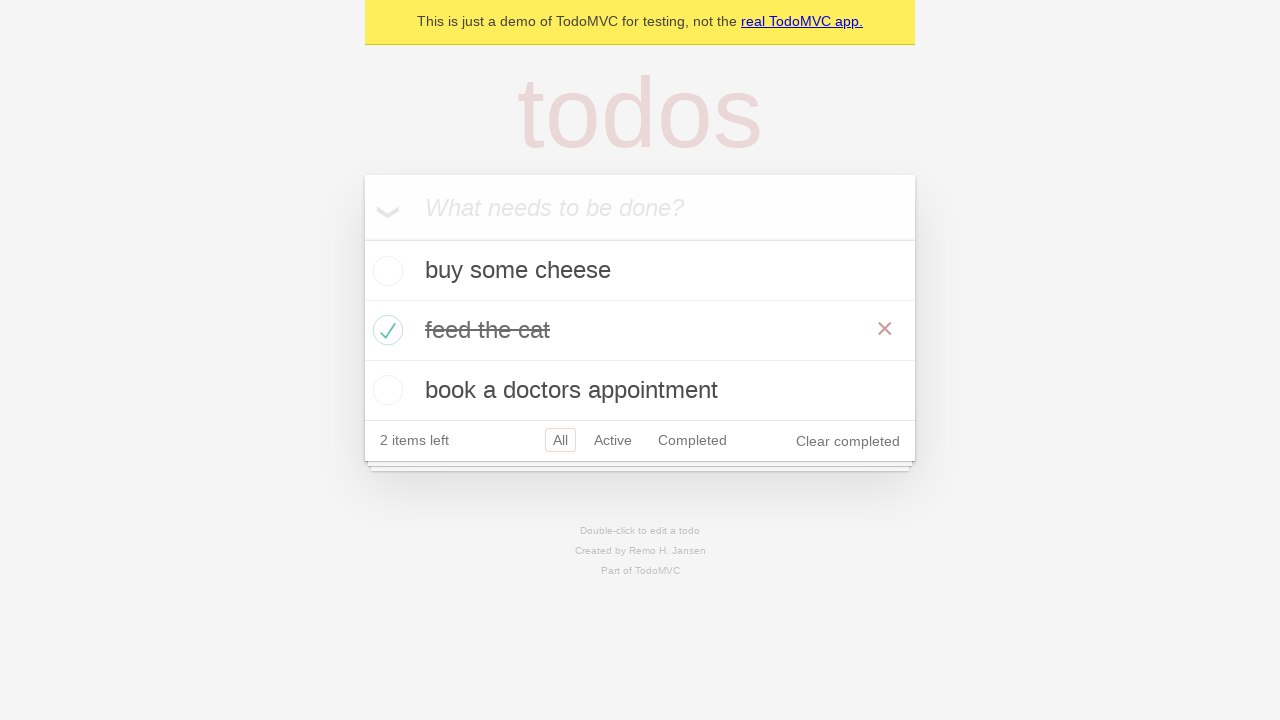

Clicked 'Active' filter to display only active items at (613, 440) on internal:role=link[name="Active"i]
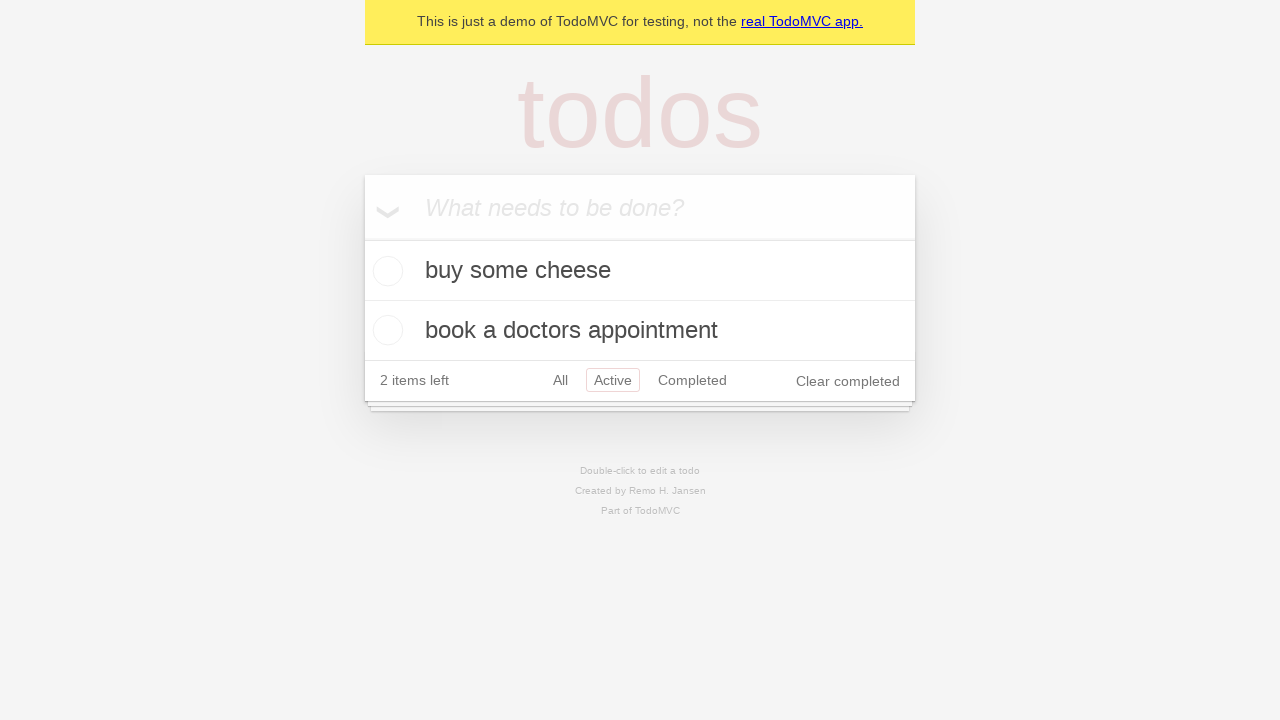

Clicked 'Completed' filter to display only completed items at (692, 380) on internal:role=link[name="Completed"i]
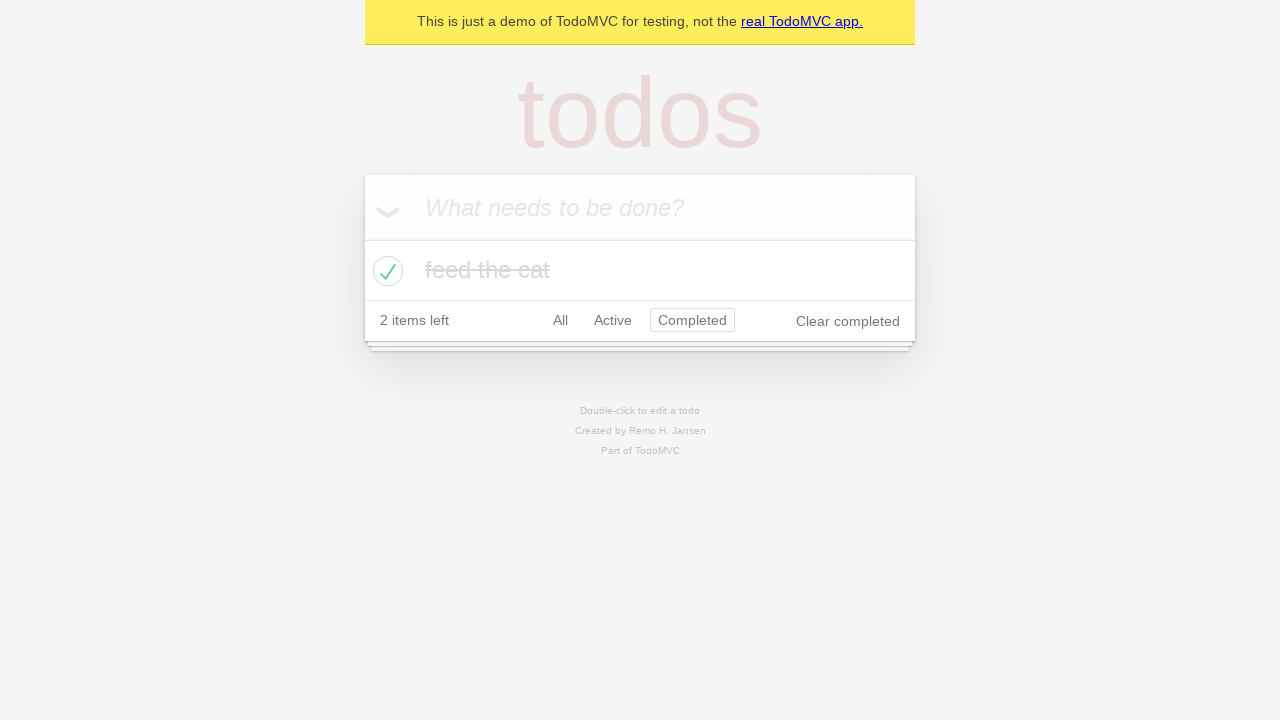

Clicked 'All' filter to display all items at (560, 320) on internal:role=link[name="All"i]
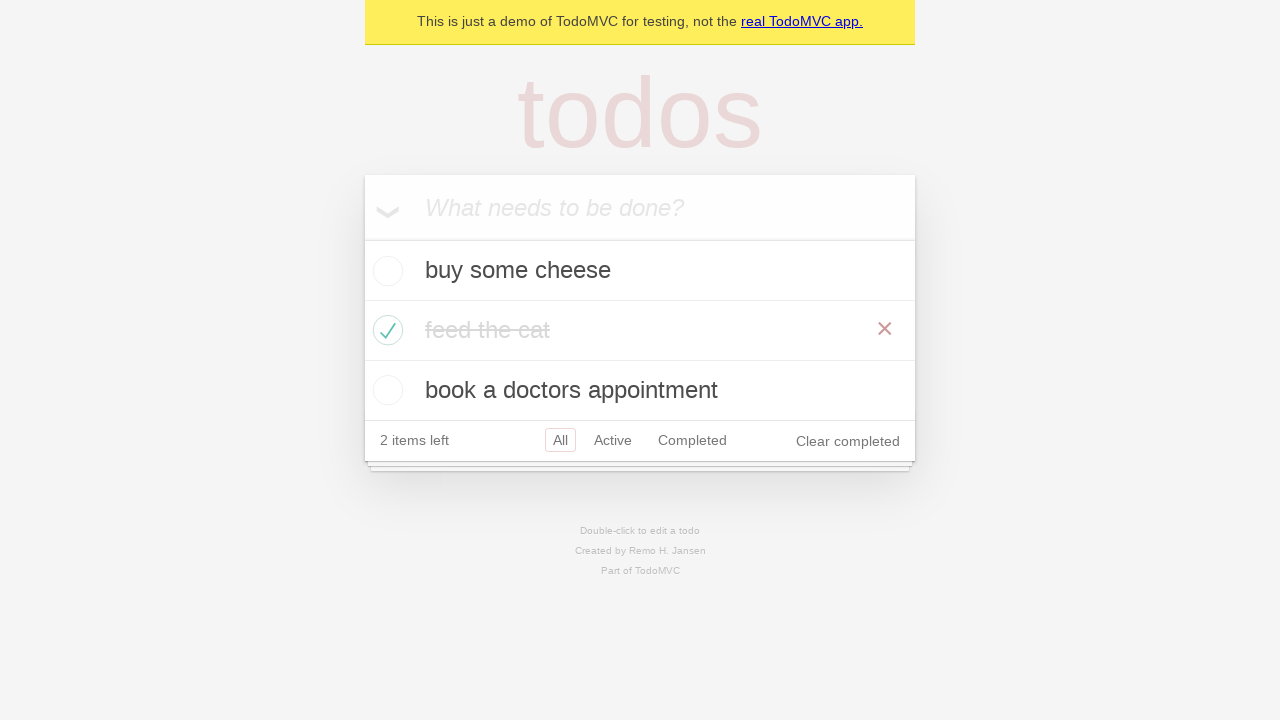

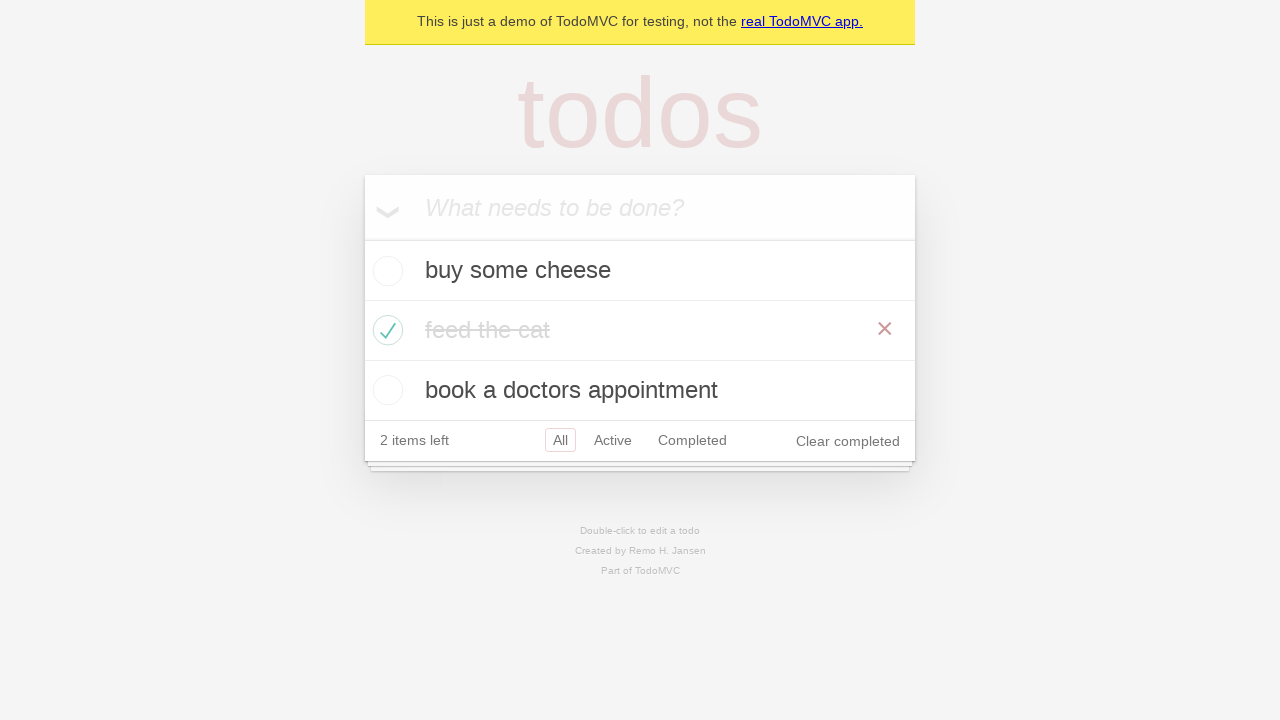